Tests date picker functionality by clicking on the date picker input to open the calendar, then selecting a specific date (28) from the calendar table

Starting URL: http://seleniumpractise.blogspot.in/2016/08/how-to-handle-calendar-in-selenium.html

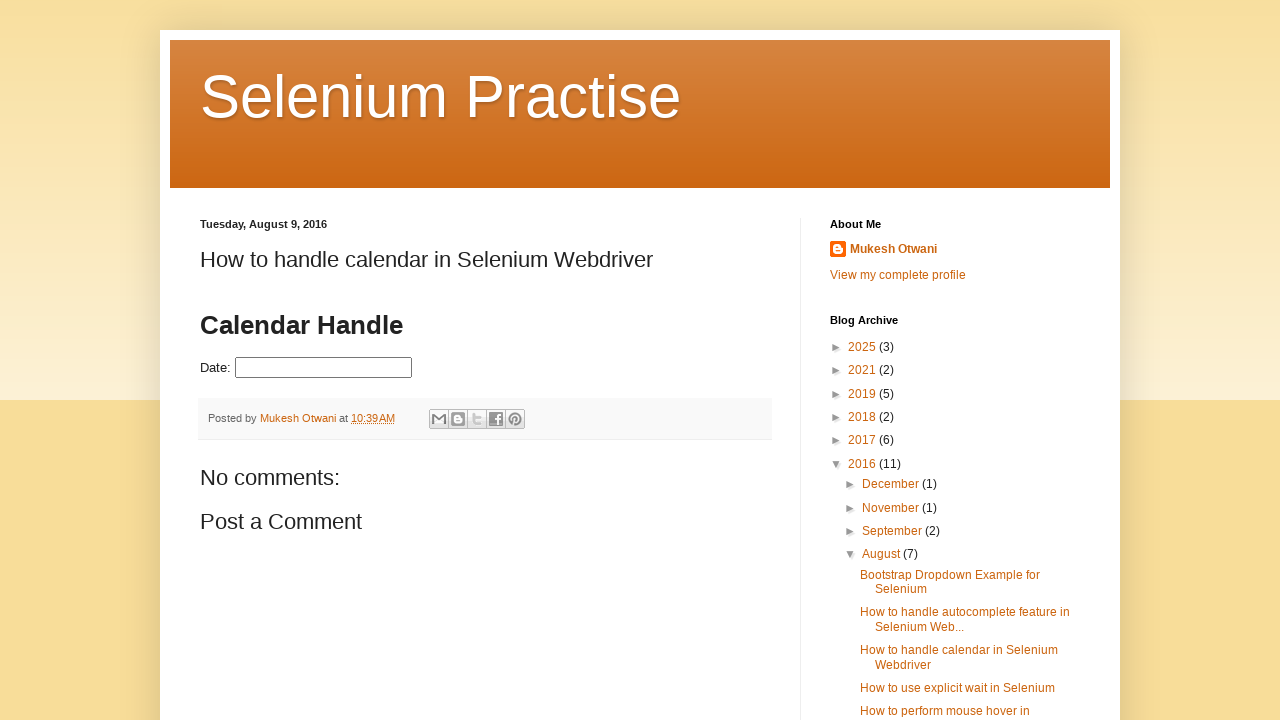

Clicked on the date picker input to open the calendar at (324, 368) on #datepicker
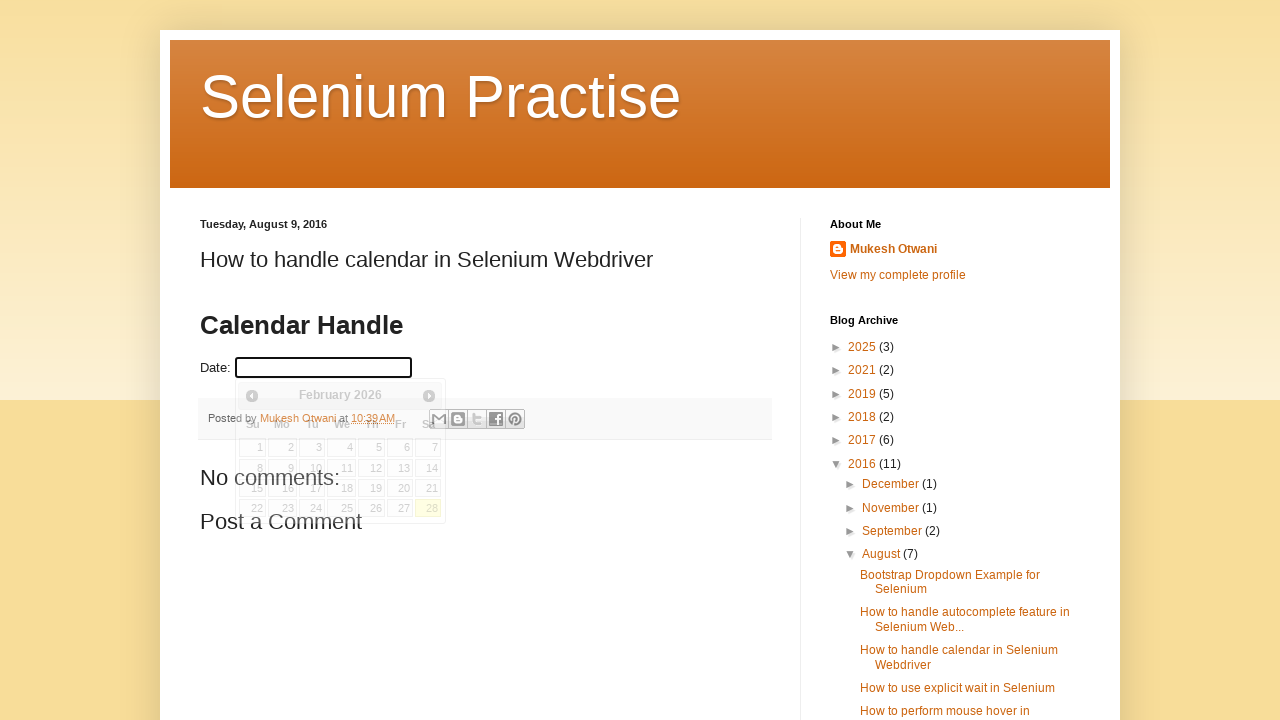

Calendar appeared with date selection table
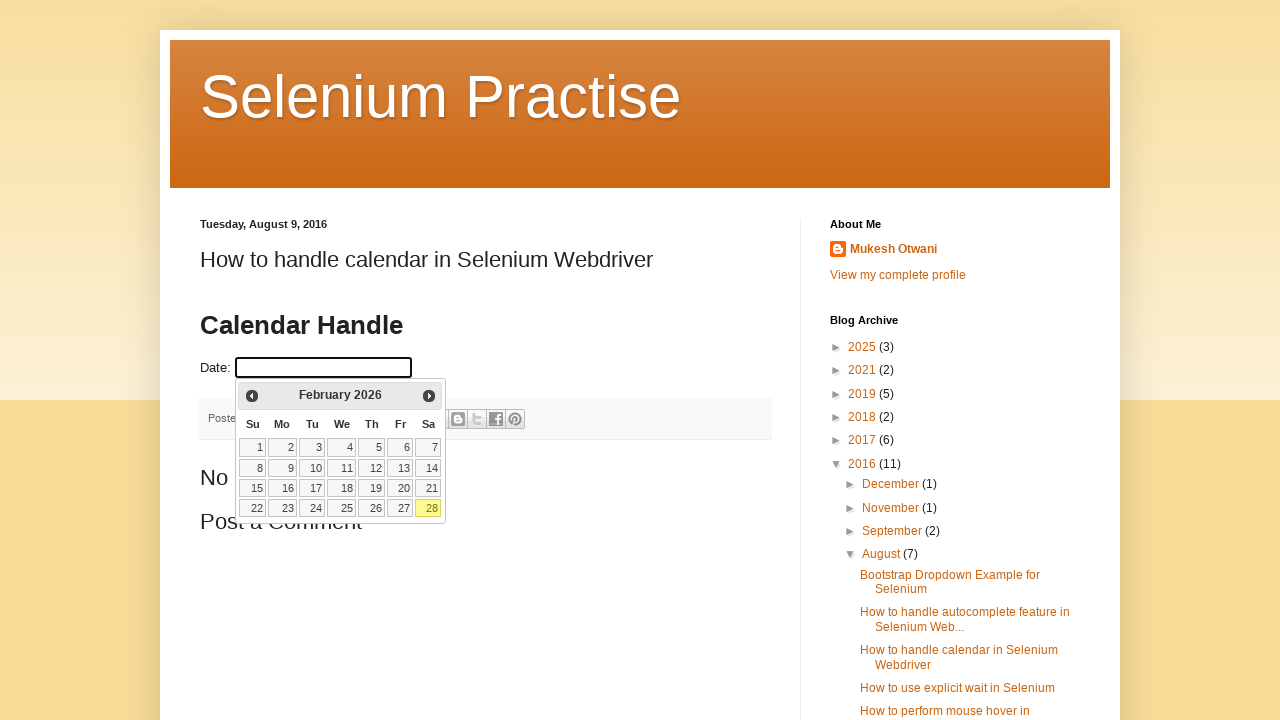

Selected date 28 from the calendar at (428, 508) on xpath=//table[@class='ui-datepicker-calendar']//td/a[text()='28']
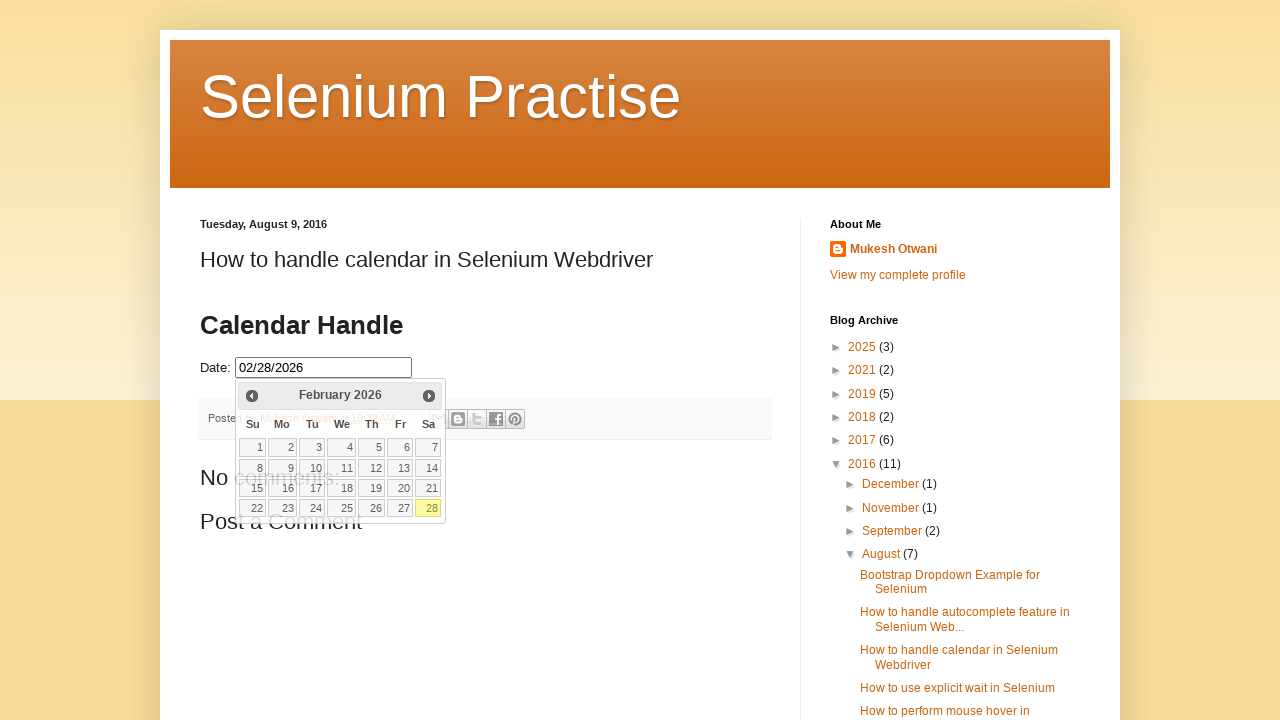

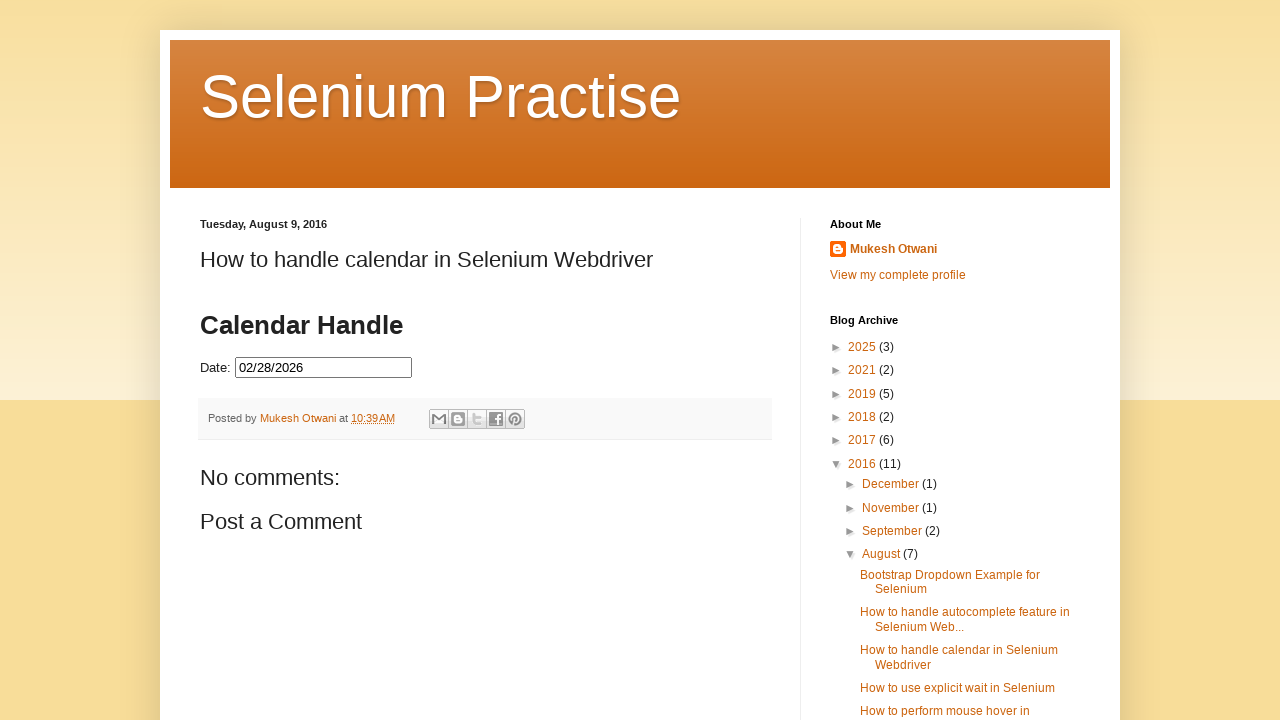